Tests JavaScript confirm dialog by clicking the second button, dismissing the alert, and verifying the result message does not contain "successfuly"

Starting URL: https://the-internet.herokuapp.com/javascript_alerts

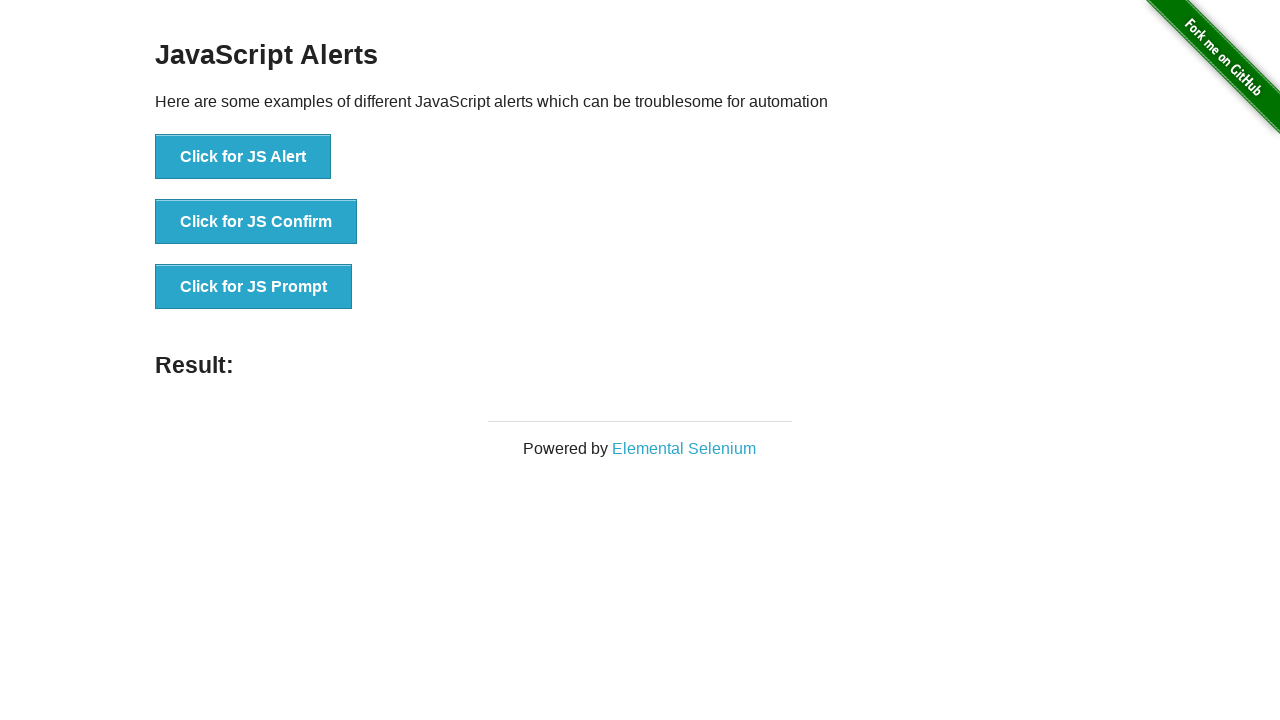

Set up dialog handler to dismiss the confirm dialog
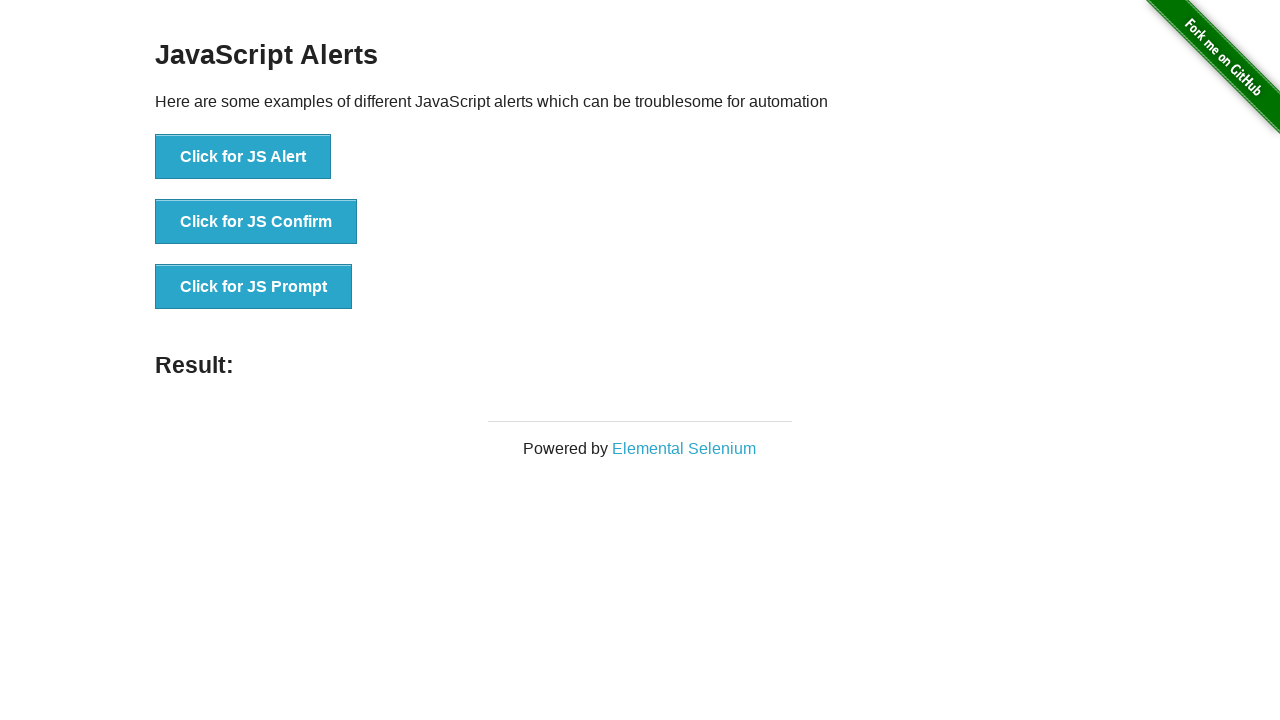

Clicked 'Click for JS Confirm' button to trigger JavaScript confirm dialog at (256, 222) on xpath=//button[text()='Click for JS Confirm']
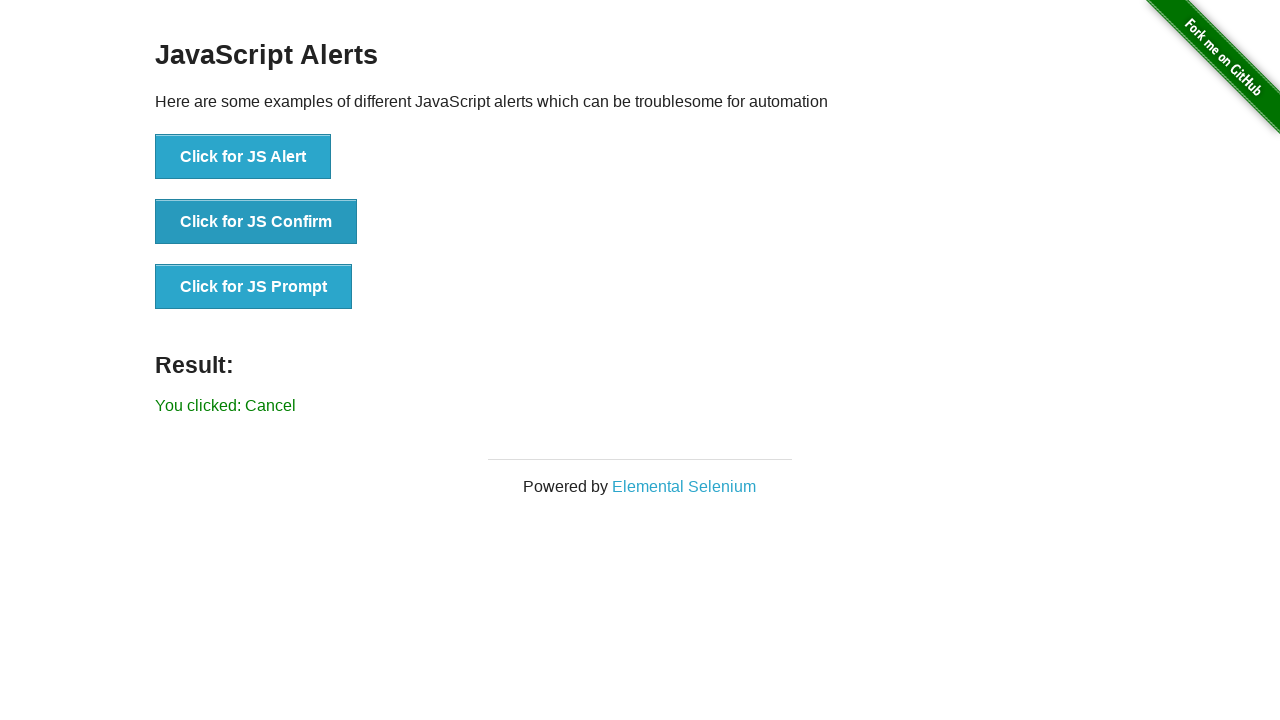

Result message element loaded after dismissing the confirm dialog
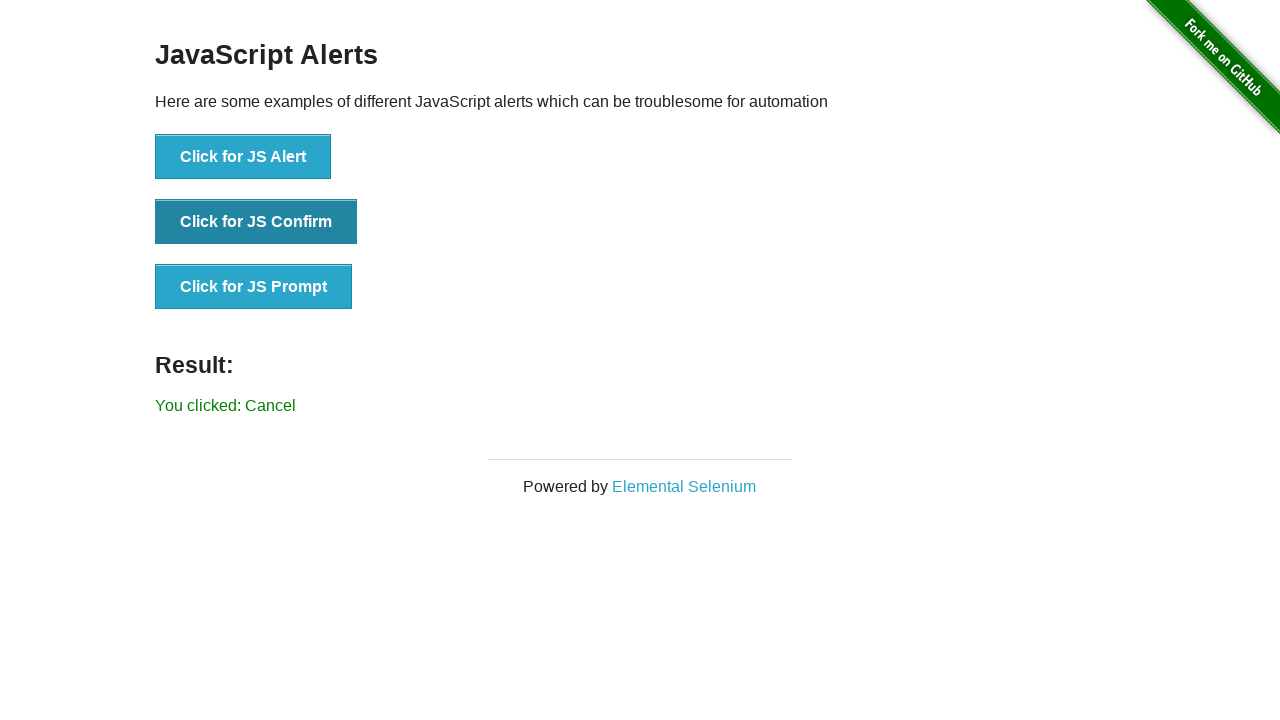

Retrieved result message text: 'You clicked: Cancel'
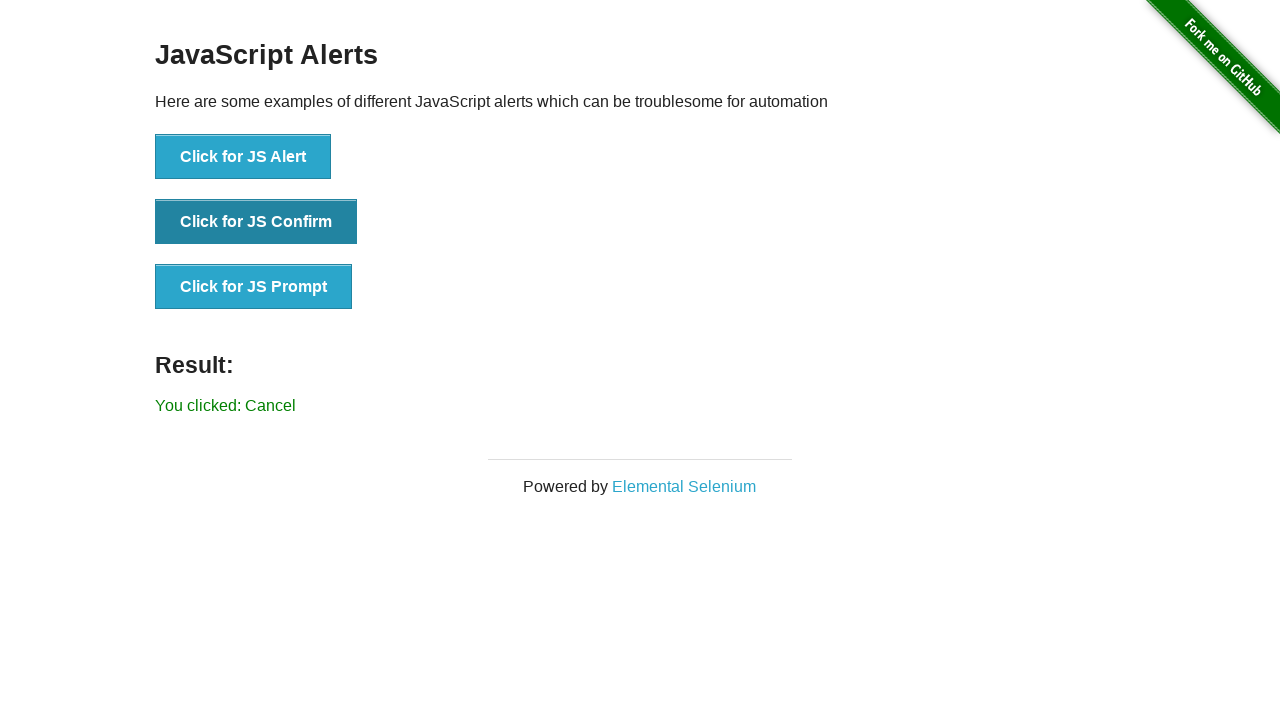

Verified that result message does not contain 'successfuly'
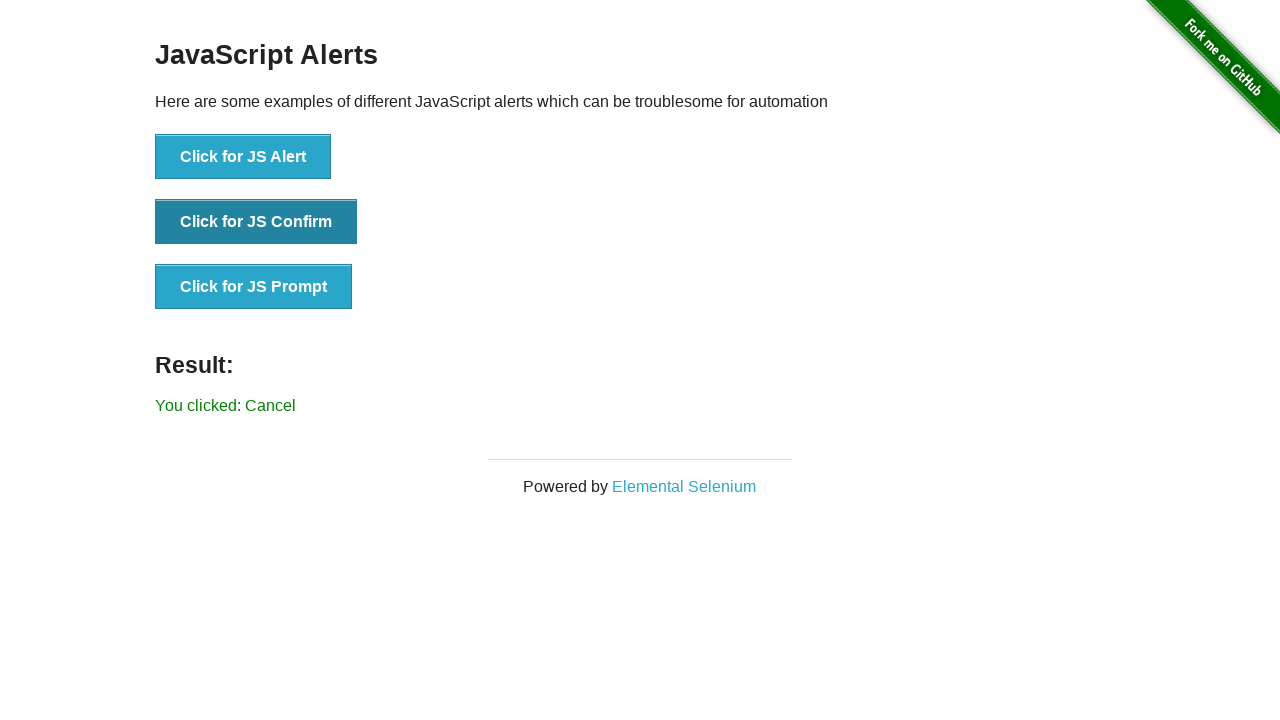

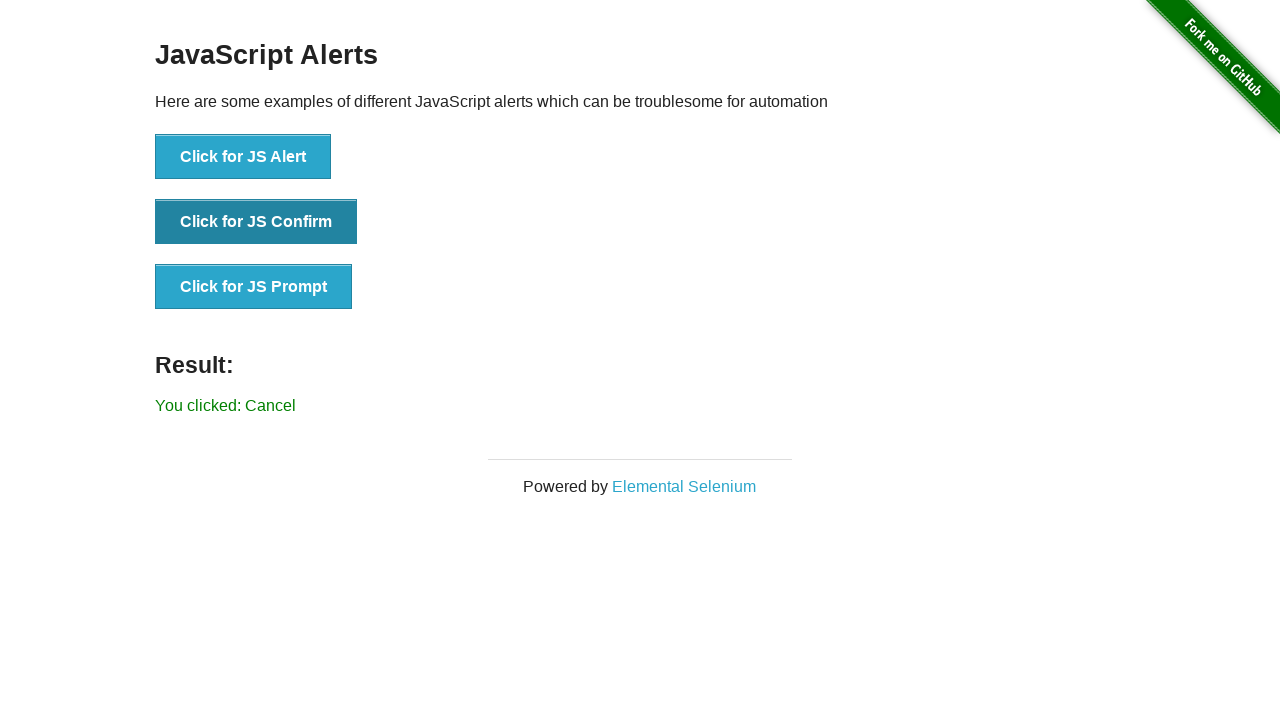